Tests radio button page by locating all radio buttons and verifying their enabled/selected states

Starting URL: https://demoqa.com/radio-button

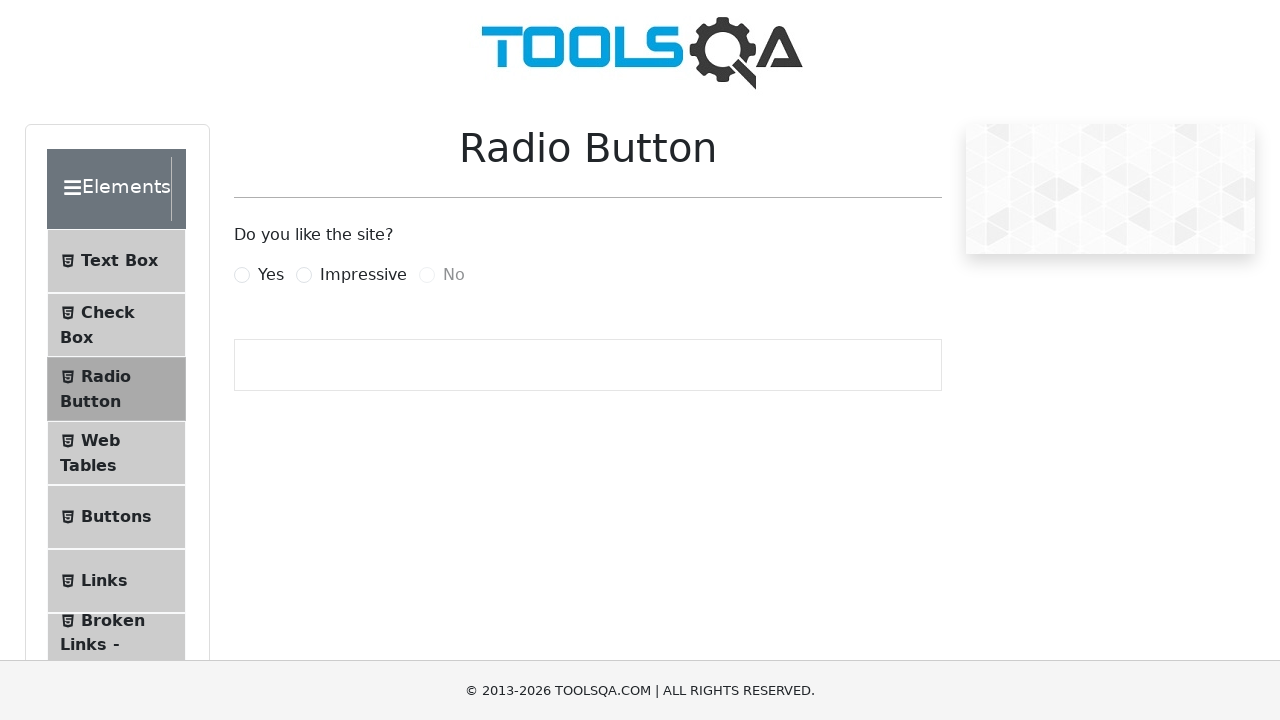

Waited for radio buttons to be present on the page
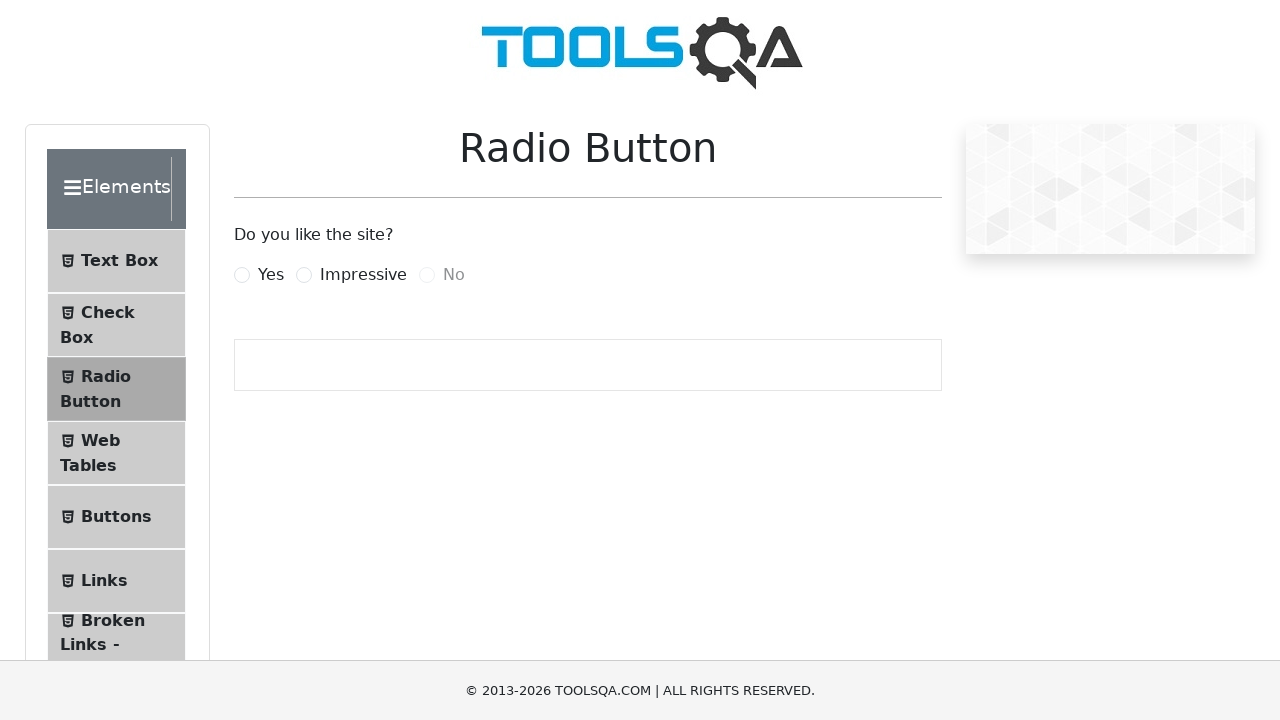

Located all radio buttons on the page
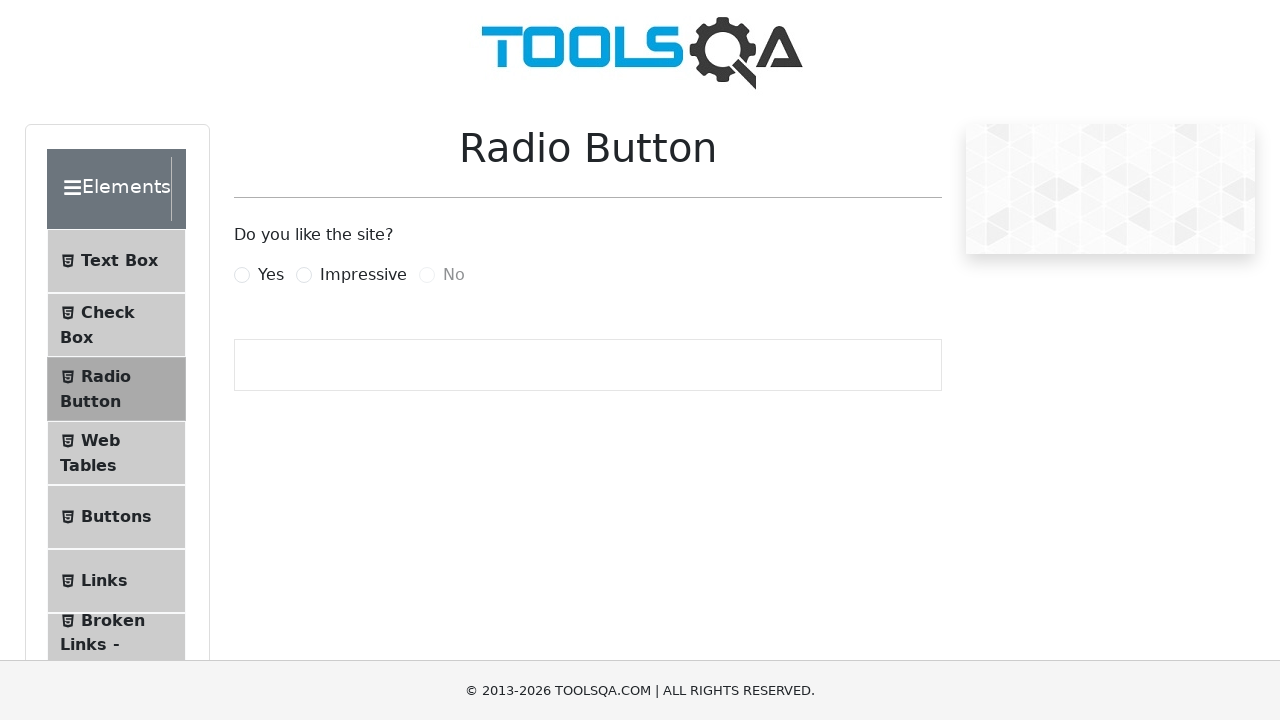

Verified that radio buttons exist on the page
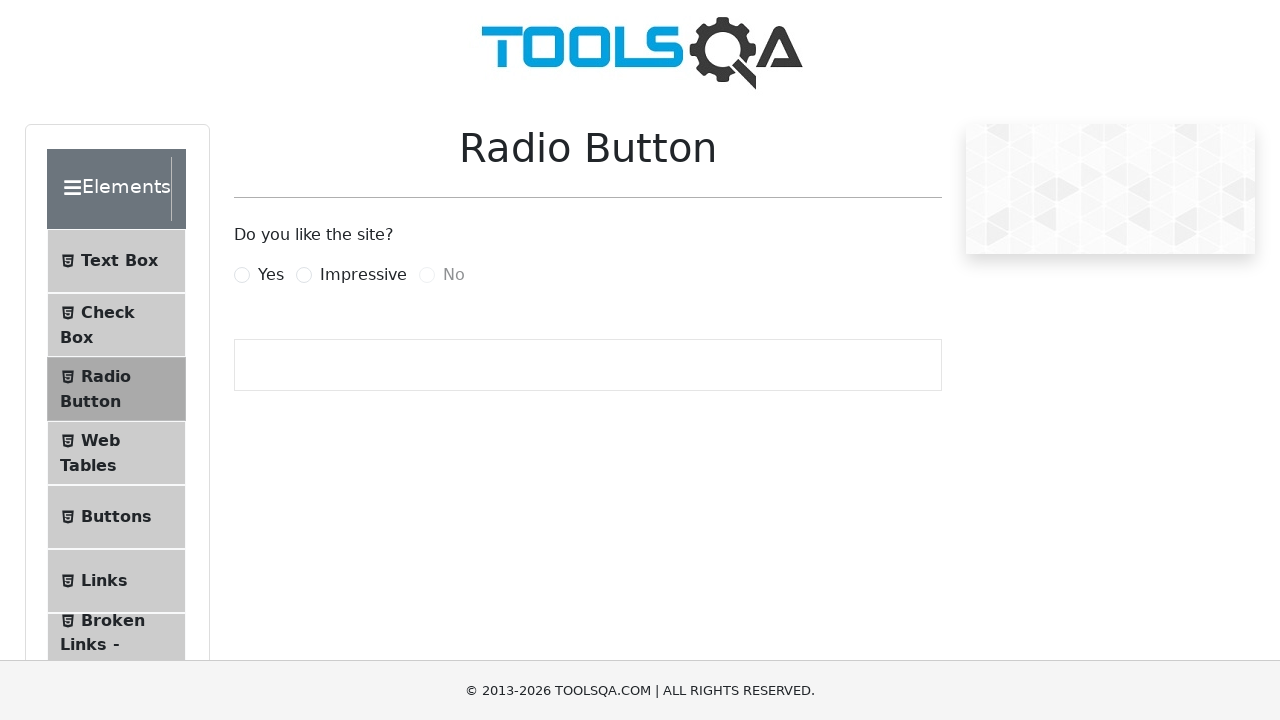

Located the 'Yes' radio button
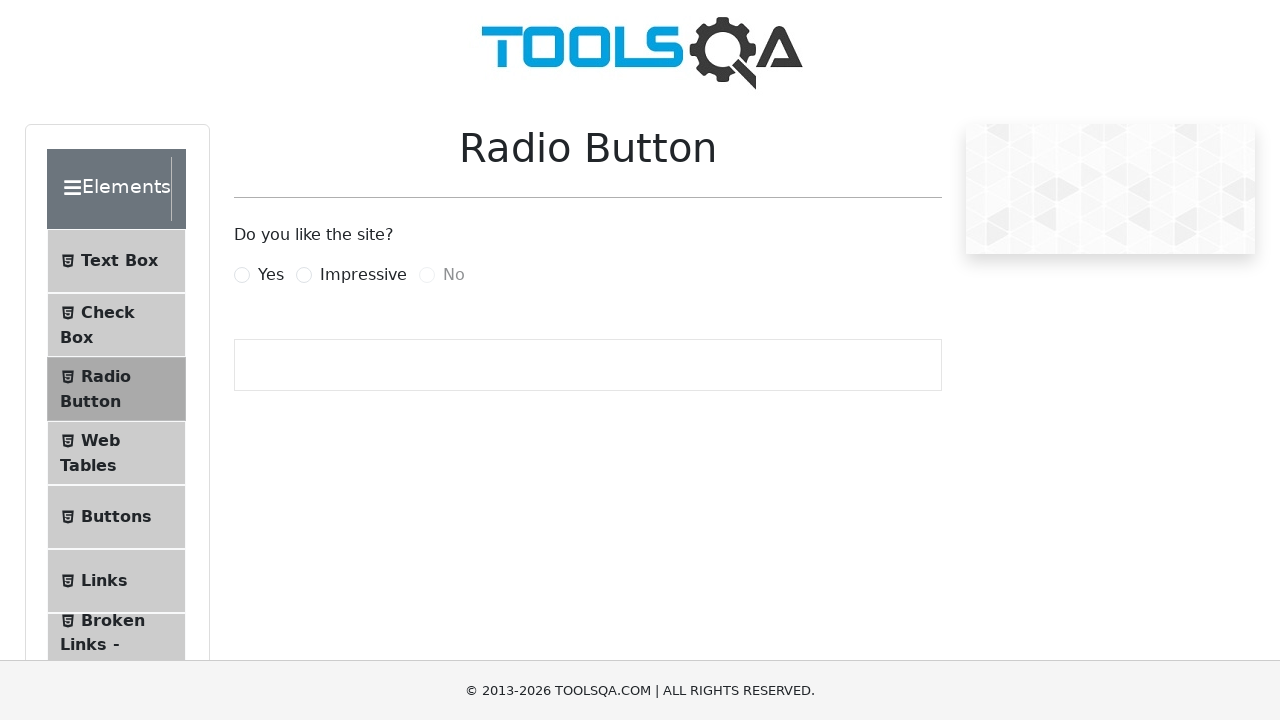

Verified 'Yes' radio button is enabled
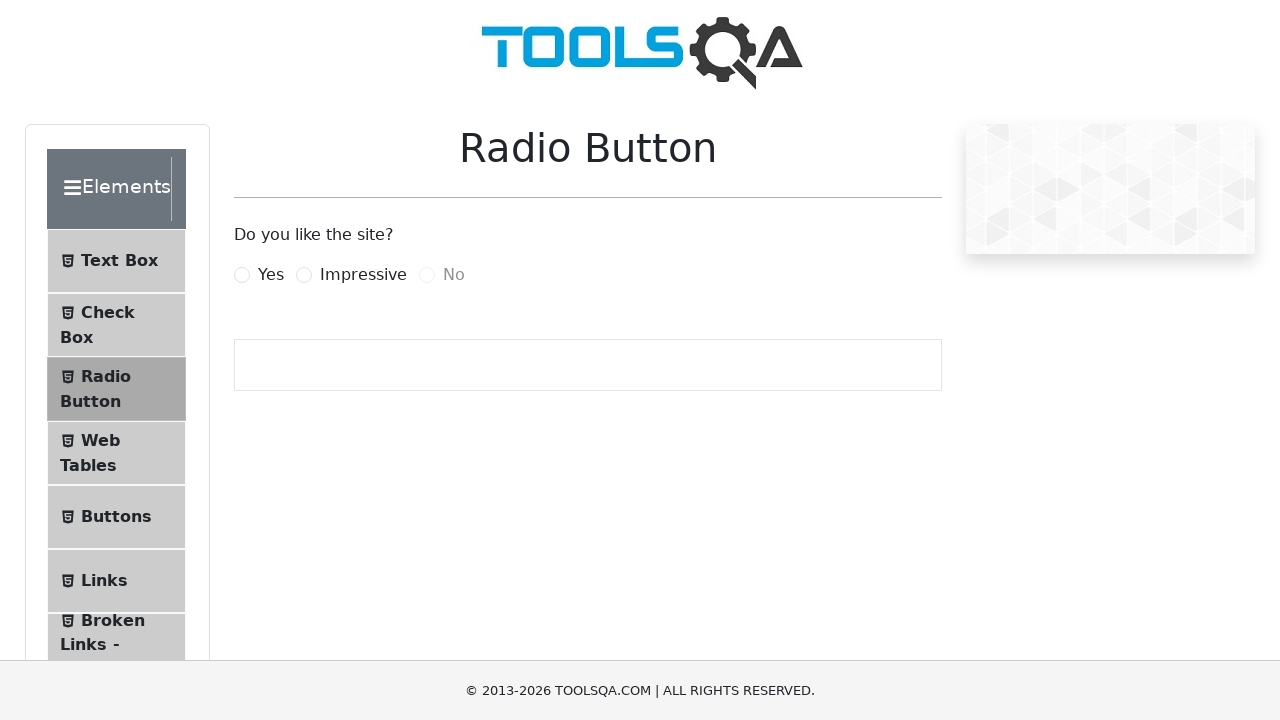

Located the 'No' radio button
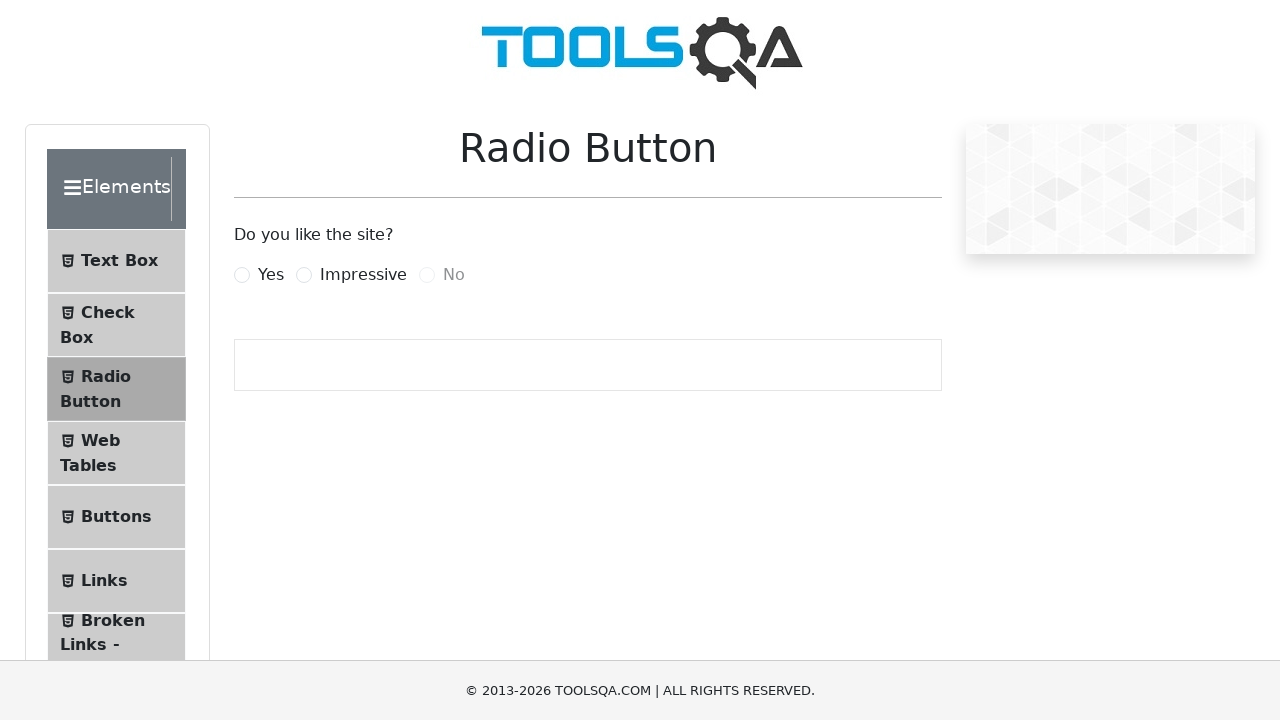

Verified 'No' radio button is disabled
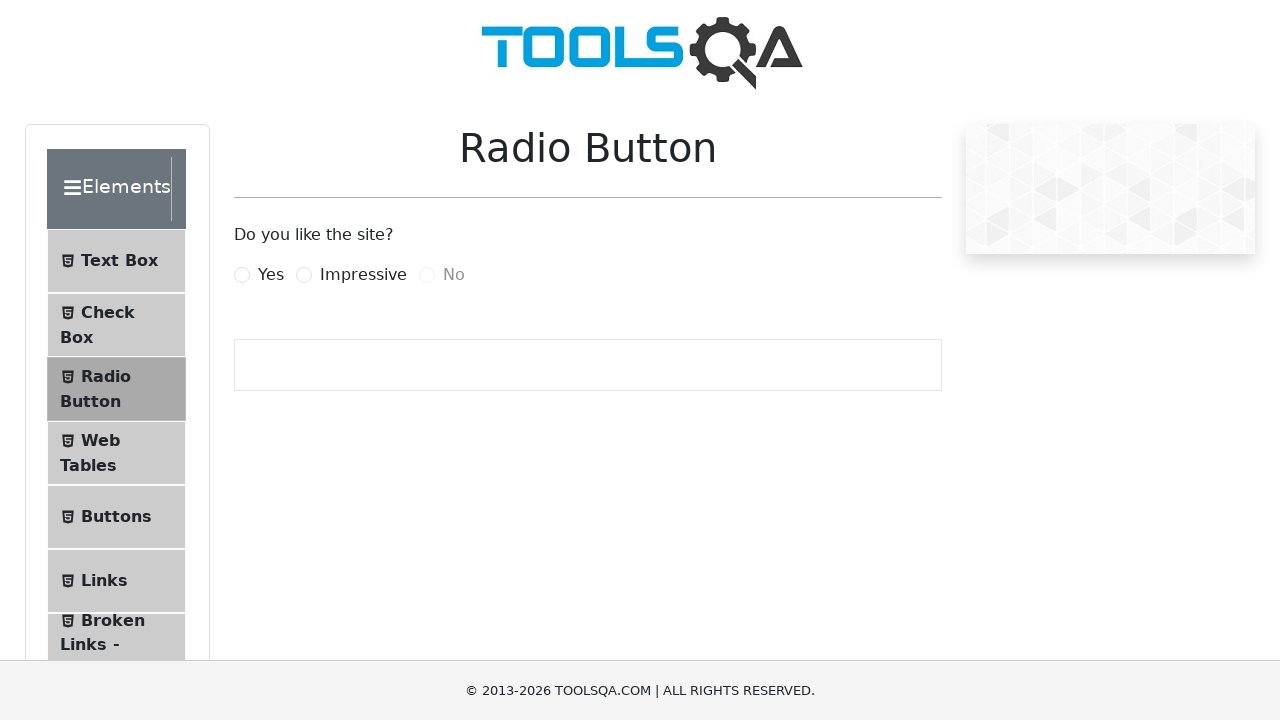

Clicked on the 'Yes' radio button label to select it at (271, 275) on label[for='yesRadio']
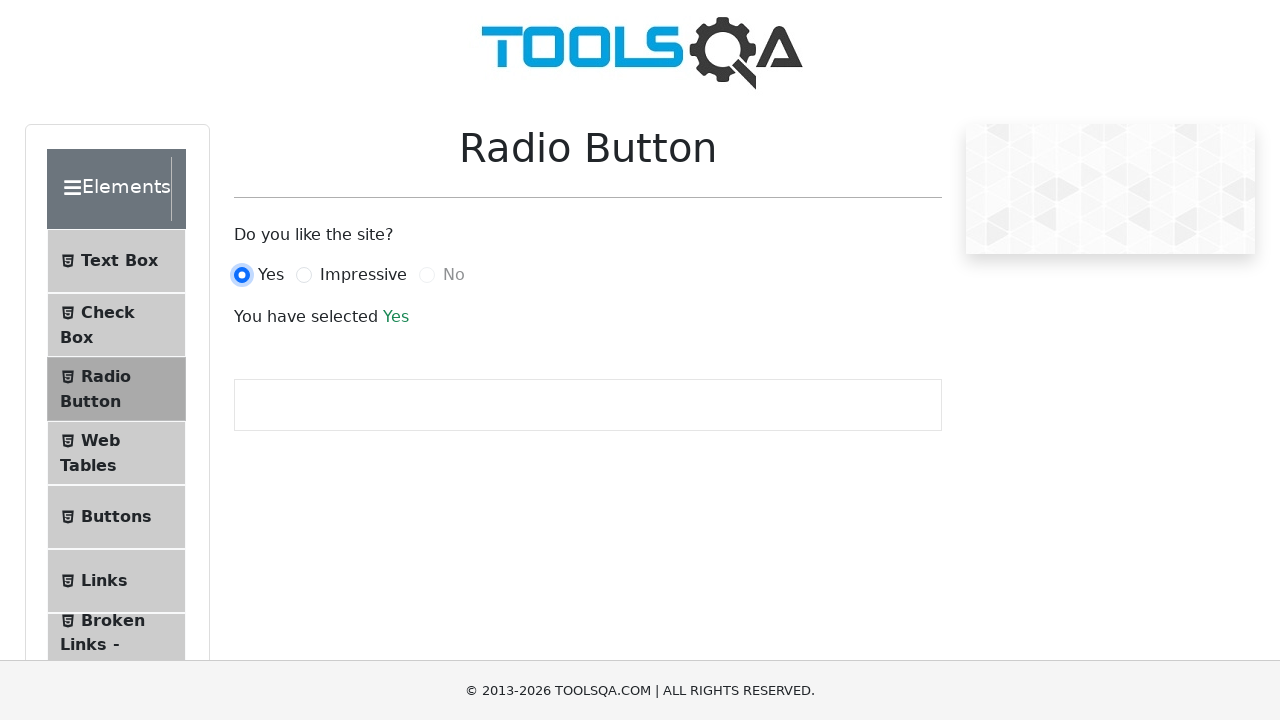

Verified the success message appeared after selecting 'Yes'
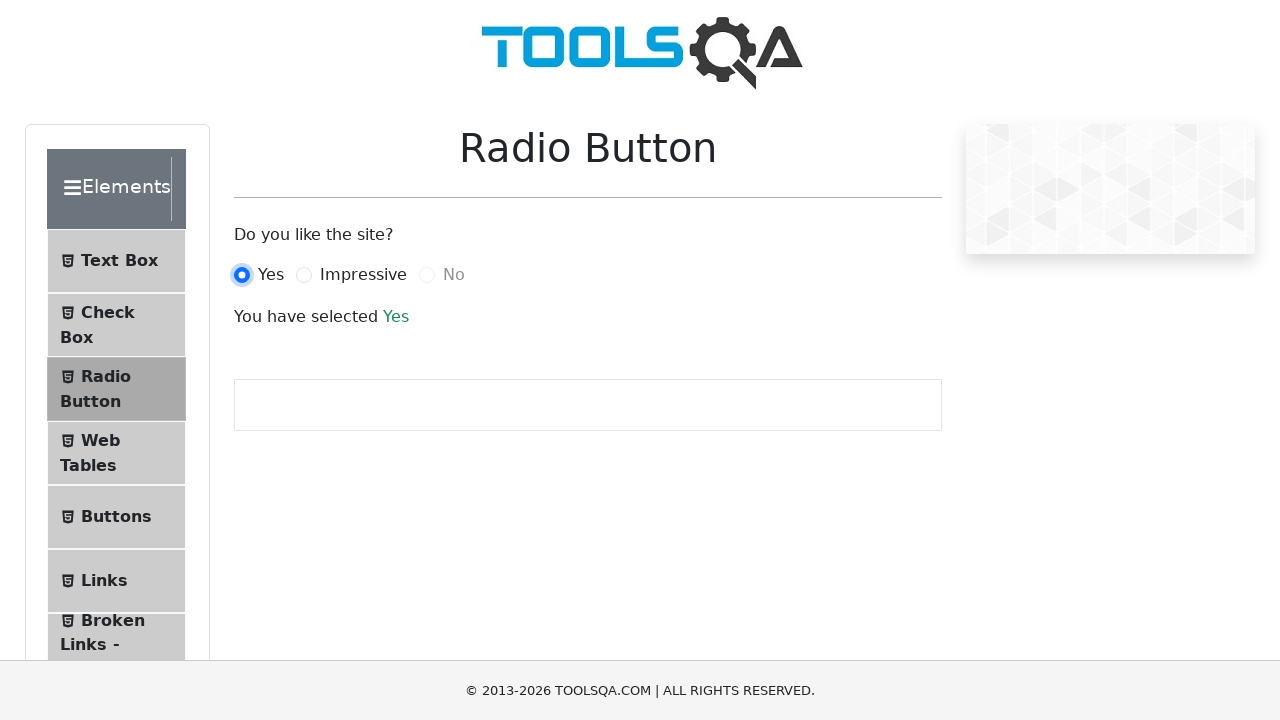

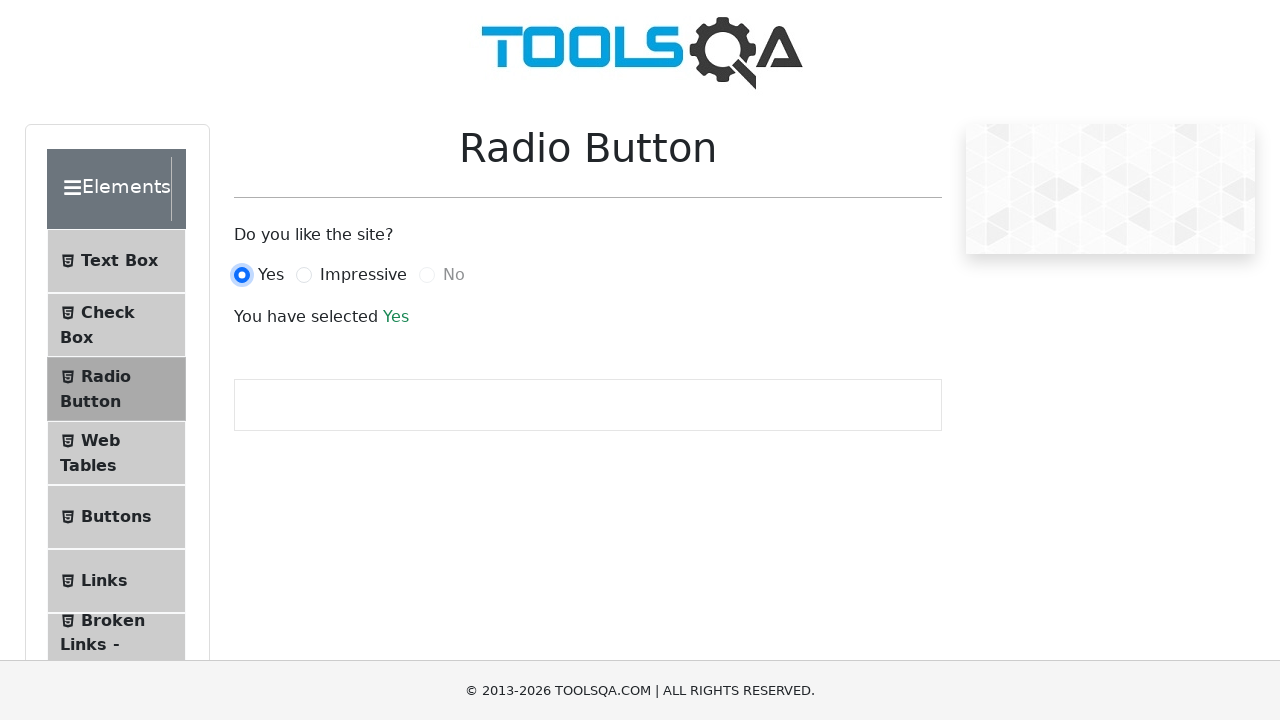